Navigates to the DemoBlaze e-commerce website homepage and waits for it to load

Starting URL: https://www.demoblaze.com/index.html

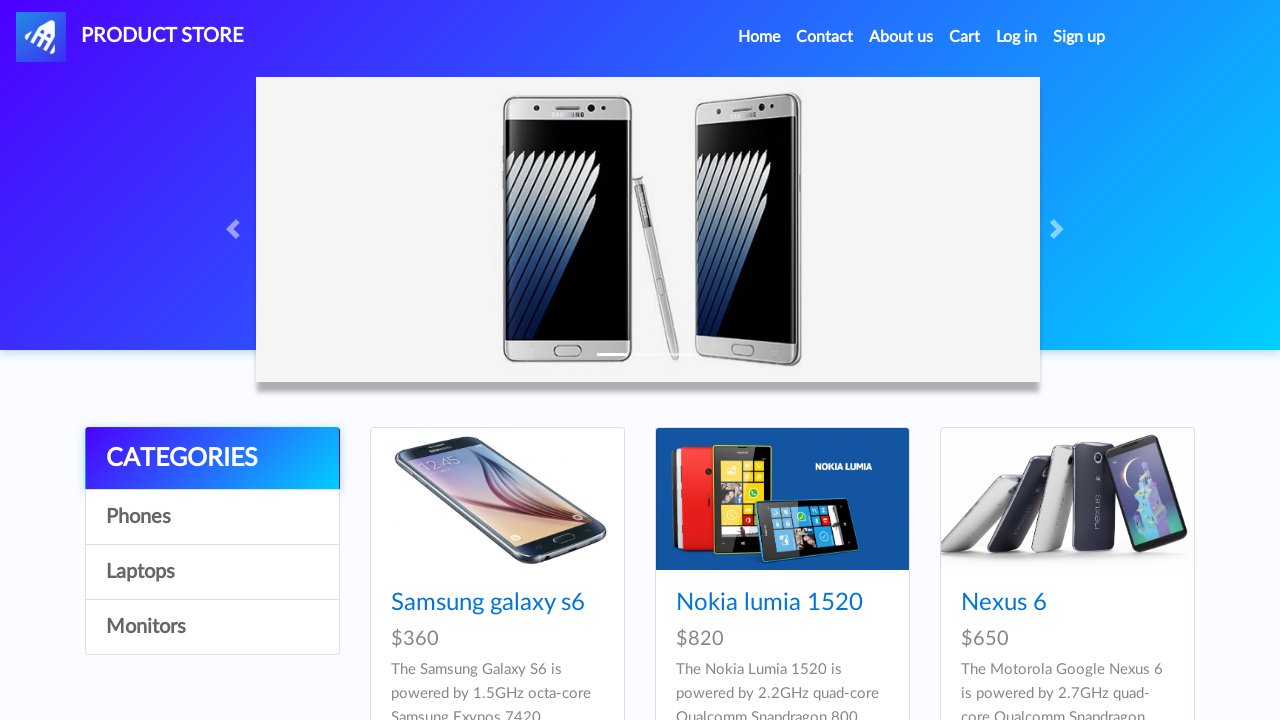

Waited 5 seconds for DemoBlaze homepage to fully load
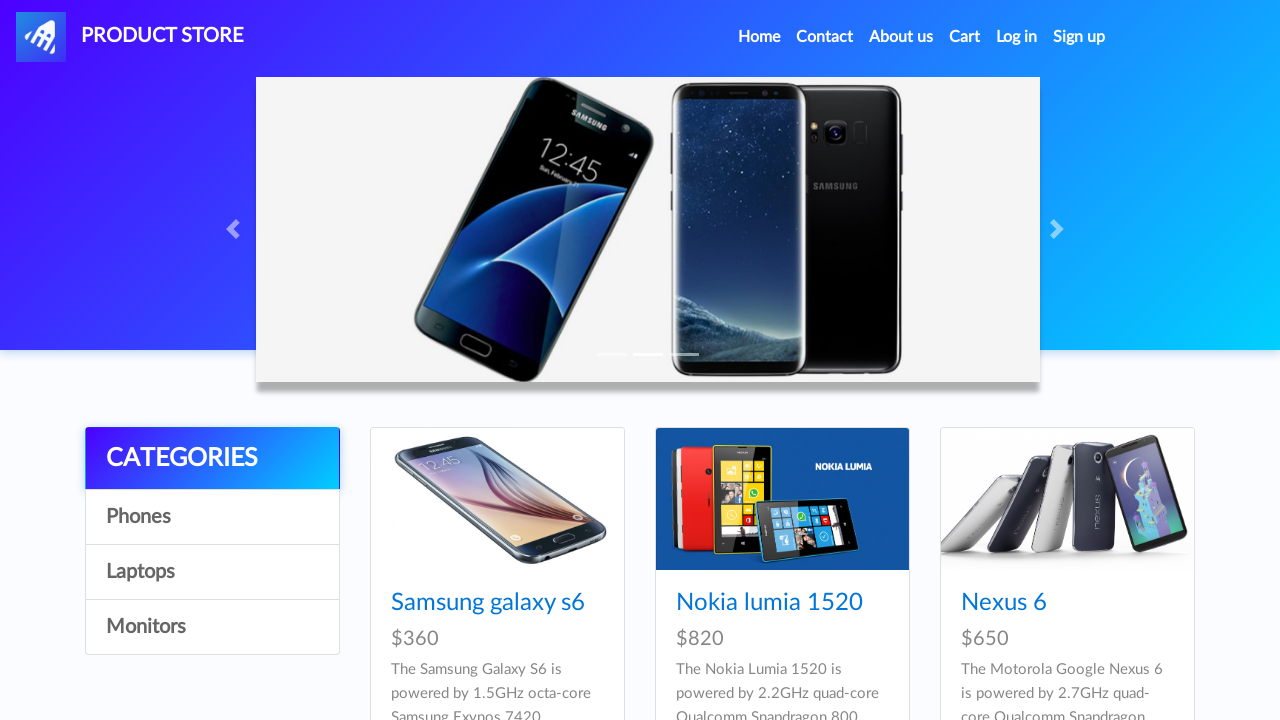

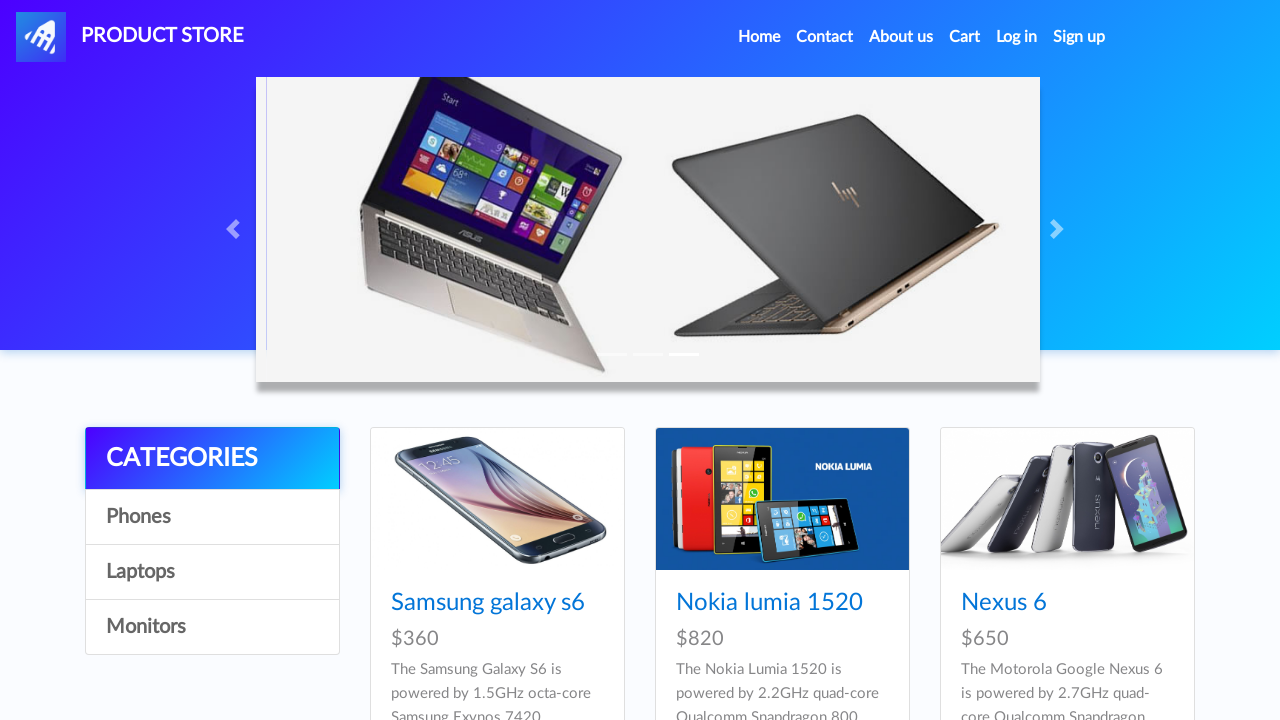